Tests alert handling functionality by navigating to the cancel tab, triggering a confirm dialog, and accepting it

Starting URL: http://demo.automationtesting.in/Alerts.html

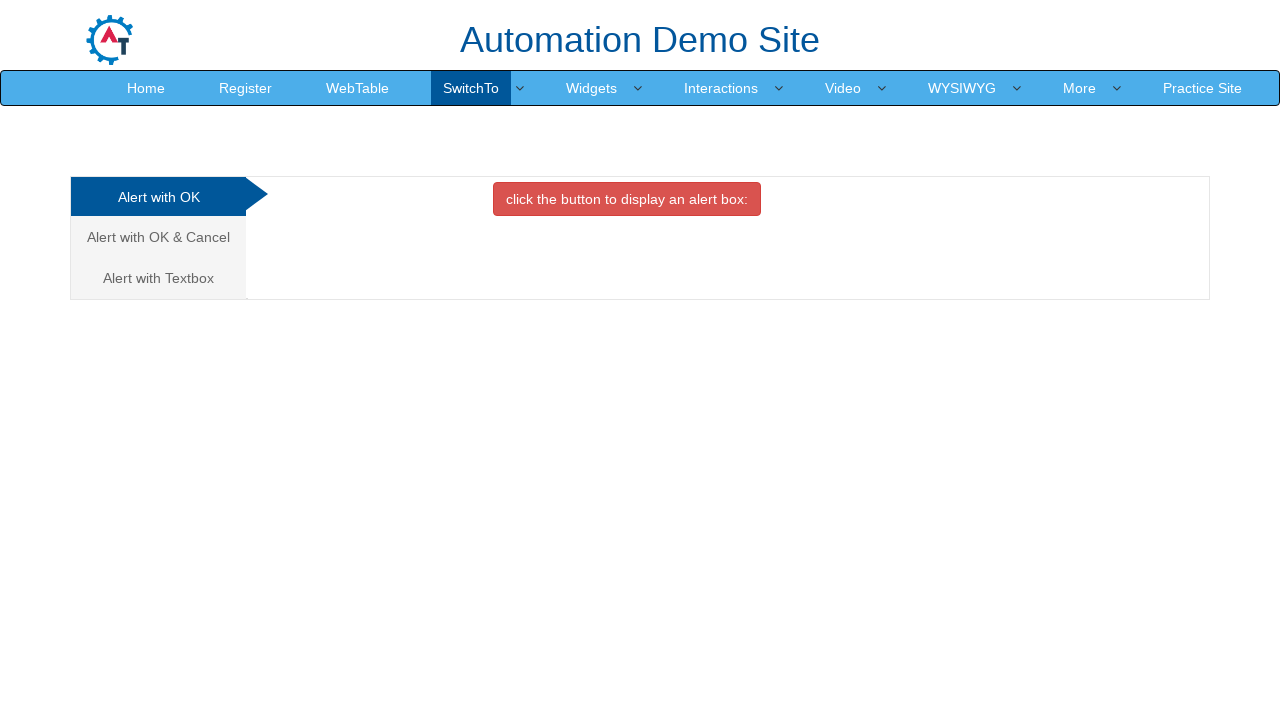

Clicked on the Cancel Tab link at (158, 237) on a[href='#CancelTab']
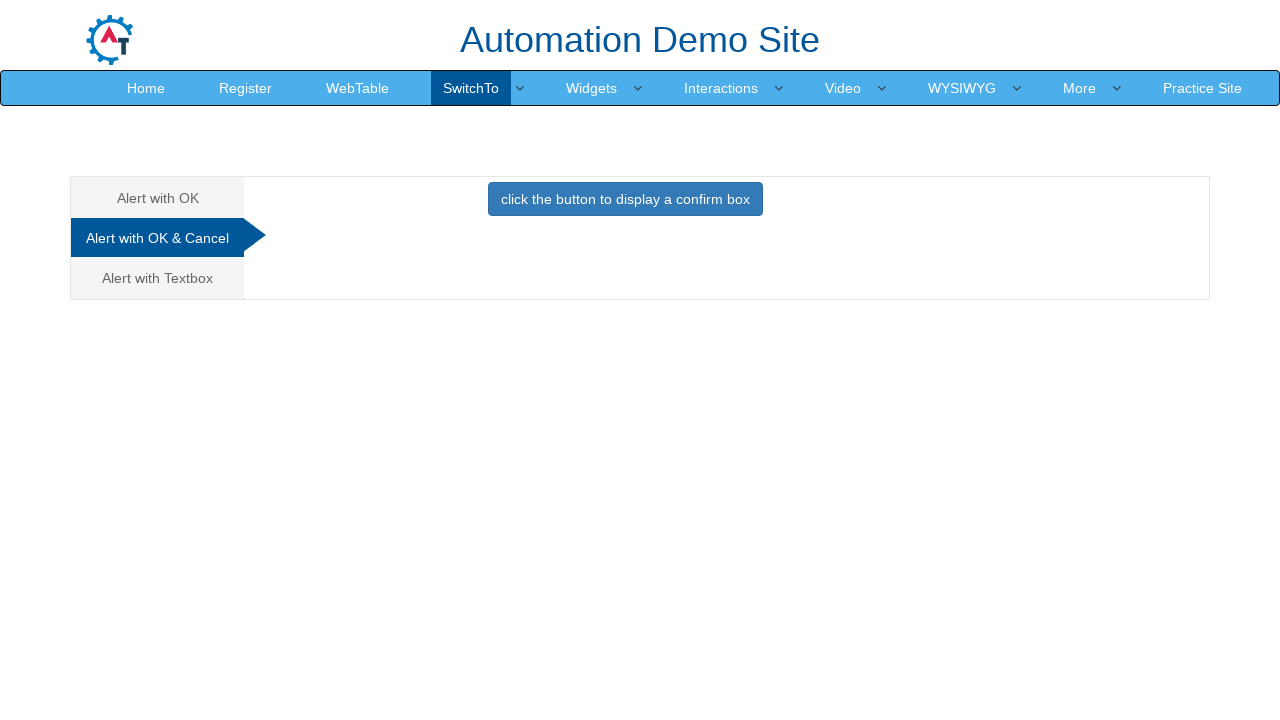

Clicked button to trigger confirm dialog at (625, 199) on button[onclick='confirmbox()']
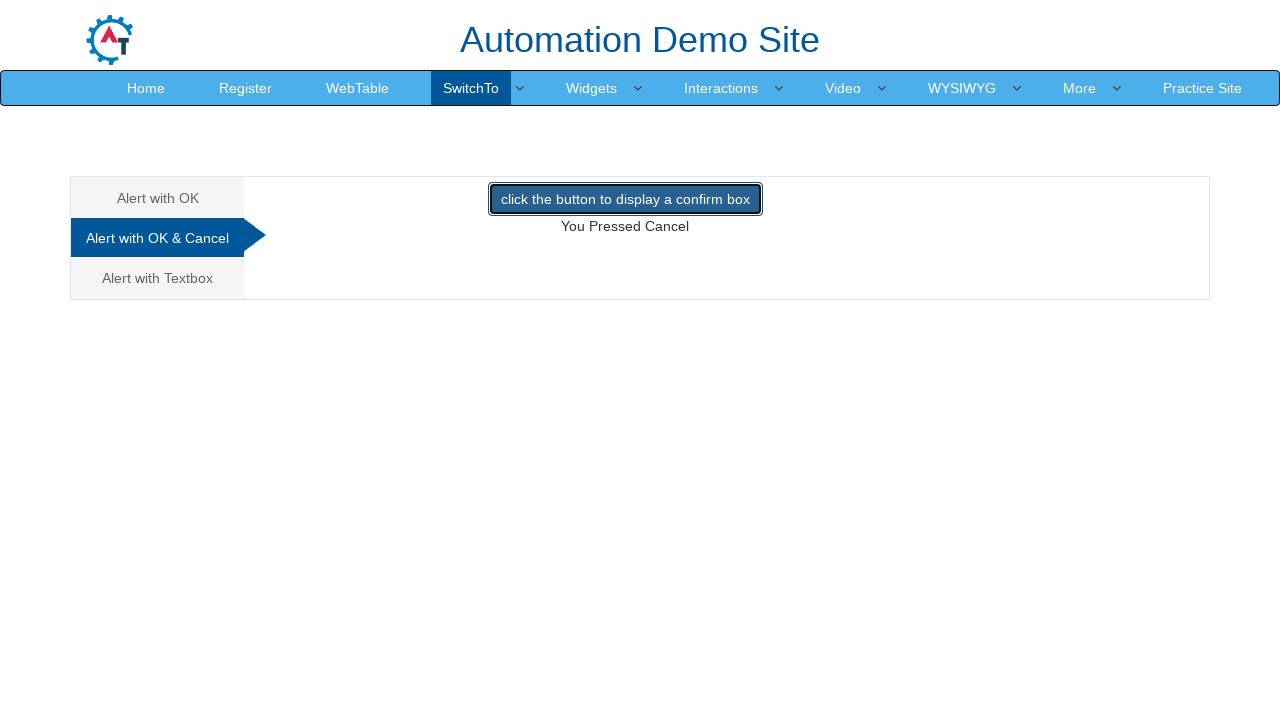

Set up dialog handler to accept confirm dialog
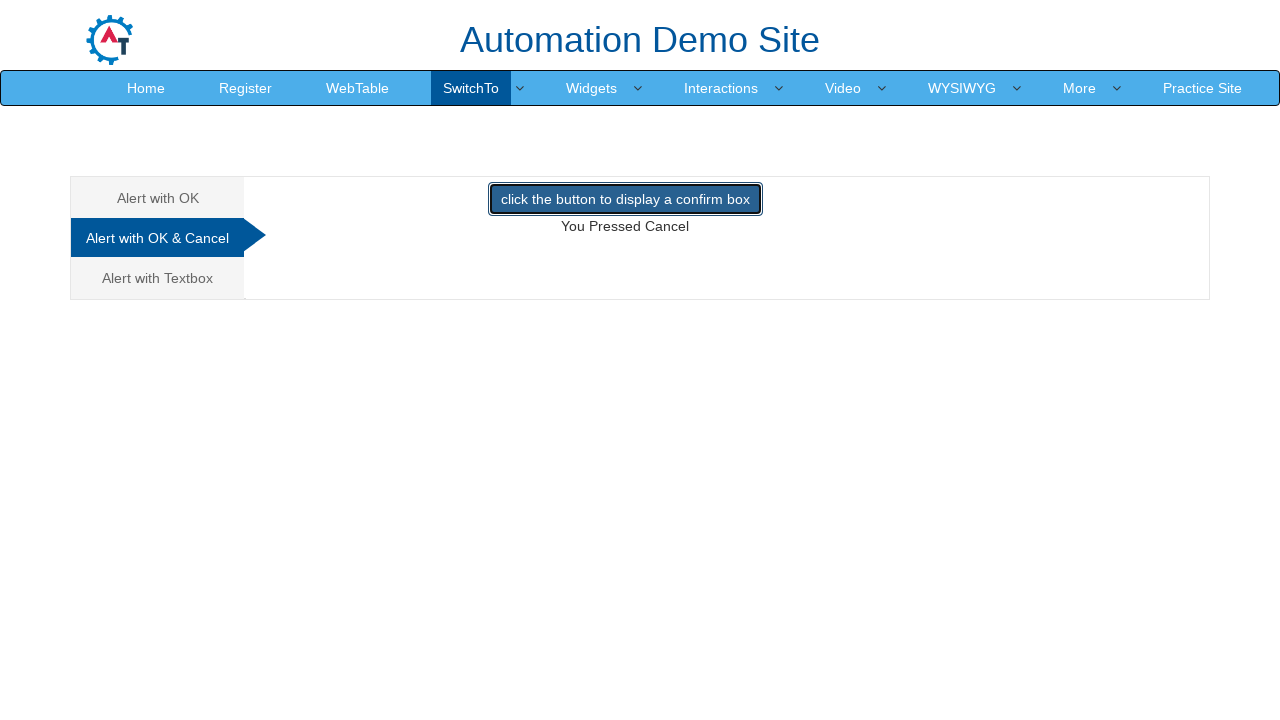

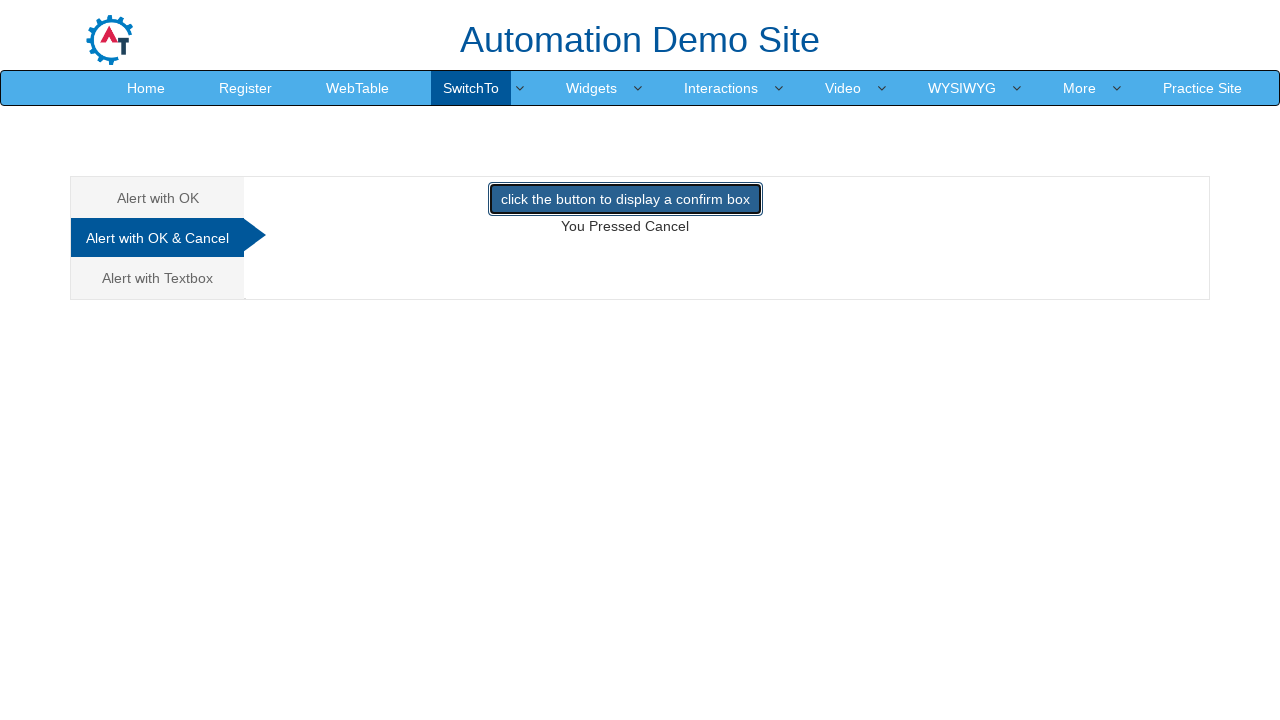